Navigates to a Confucius quote generator page, clicks on the Confucius image button to generate a quote, and waits for the quote to appear.

Starting URL: http://generatorland.com/glgenerator.aspx?id=86

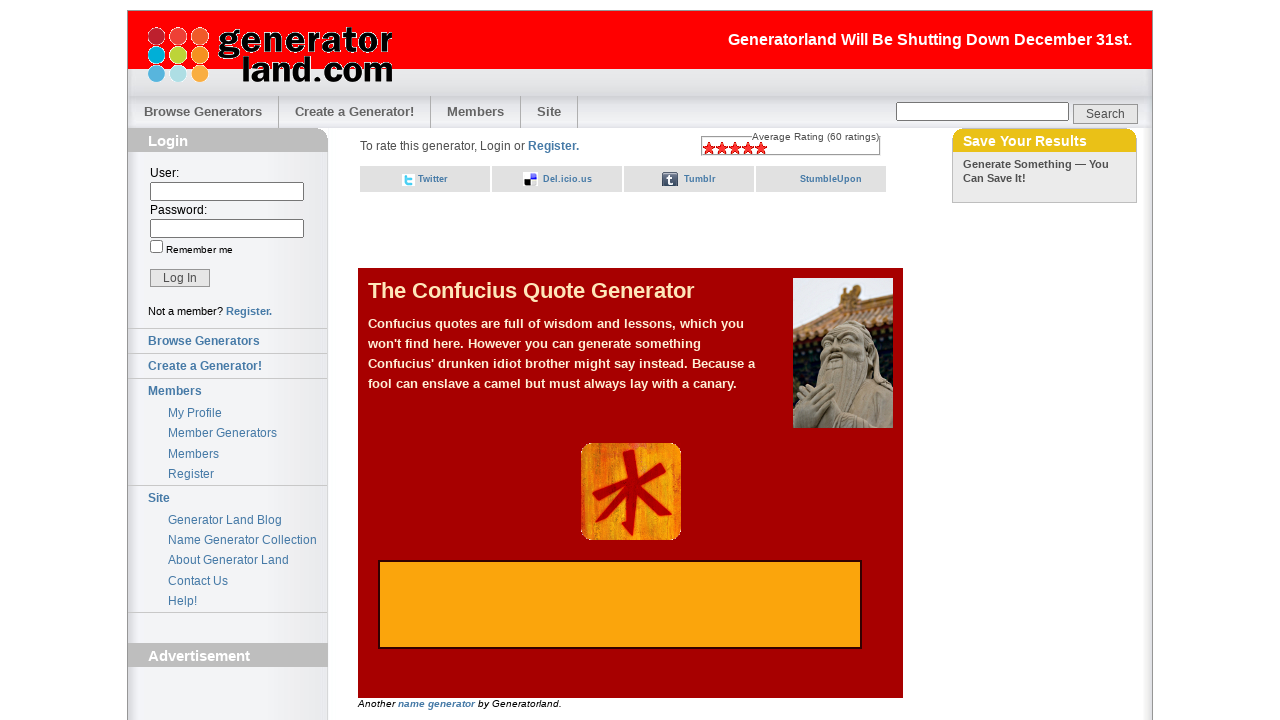

Navigated to Confucius quote generator page
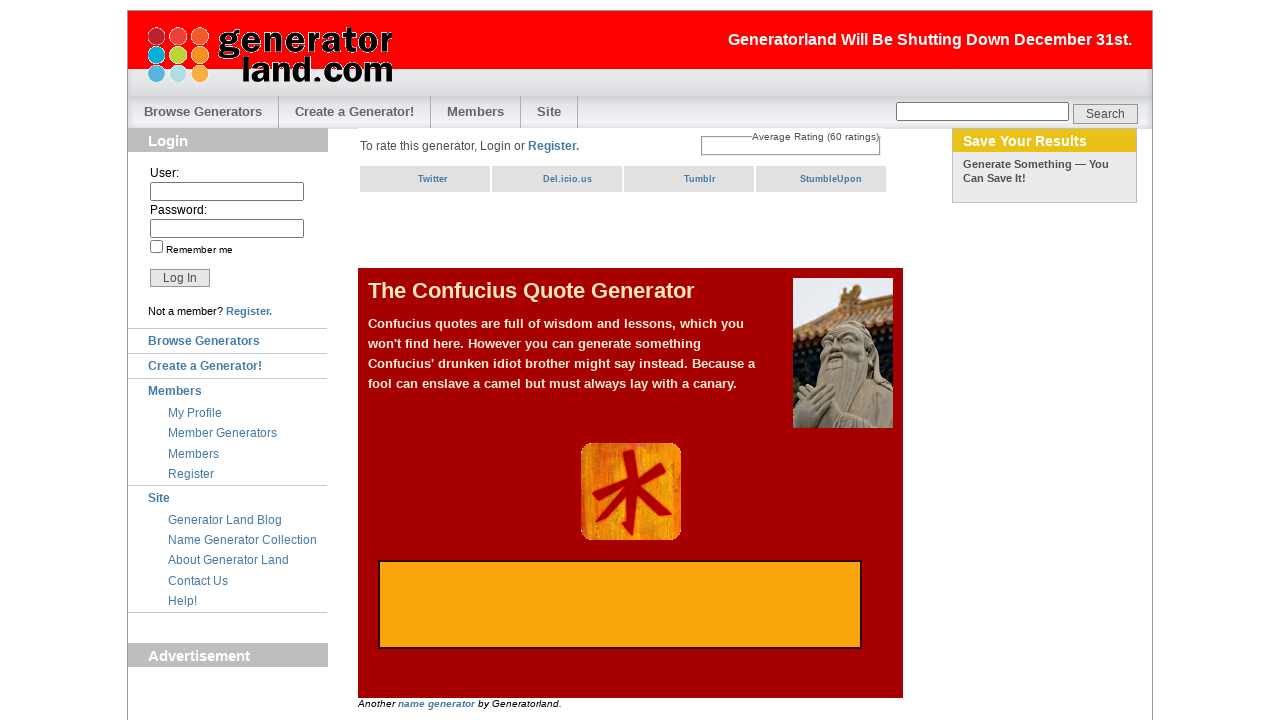

Clicked on Confucius image button to generate quote at (630, 492) on xpath=//a/img[@alt='Confucius']
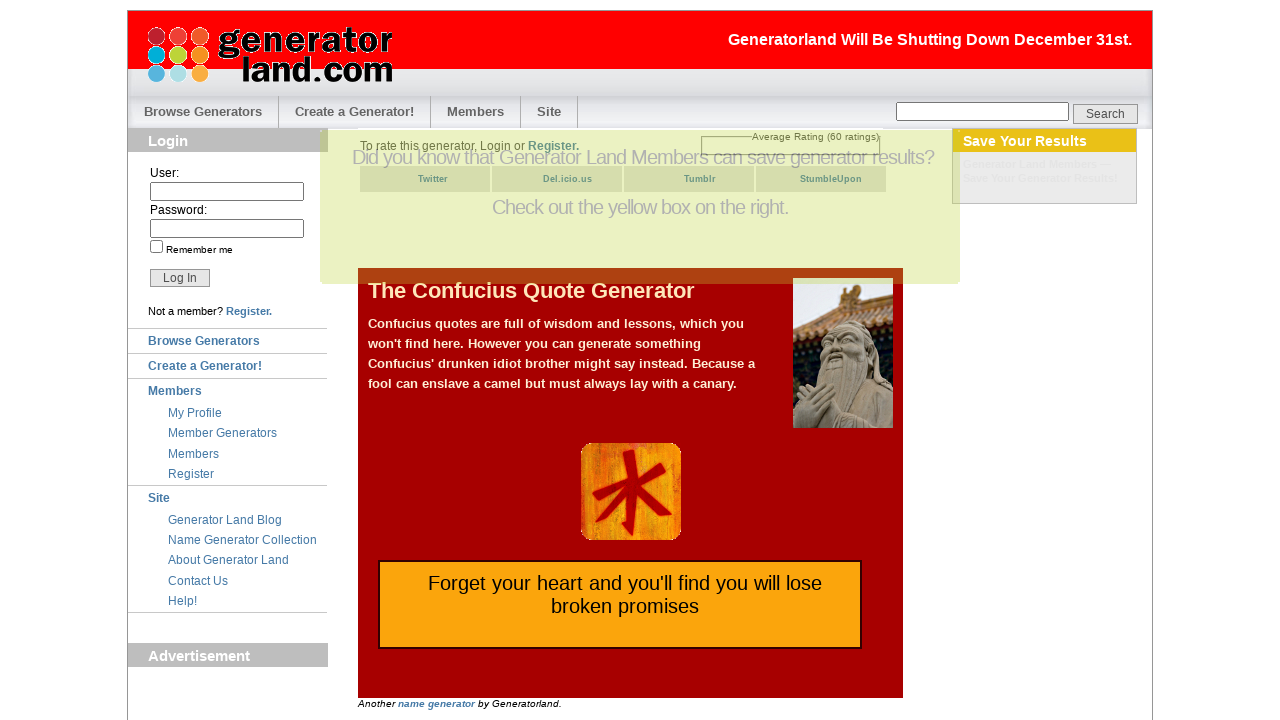

Quote appeared in confucius div
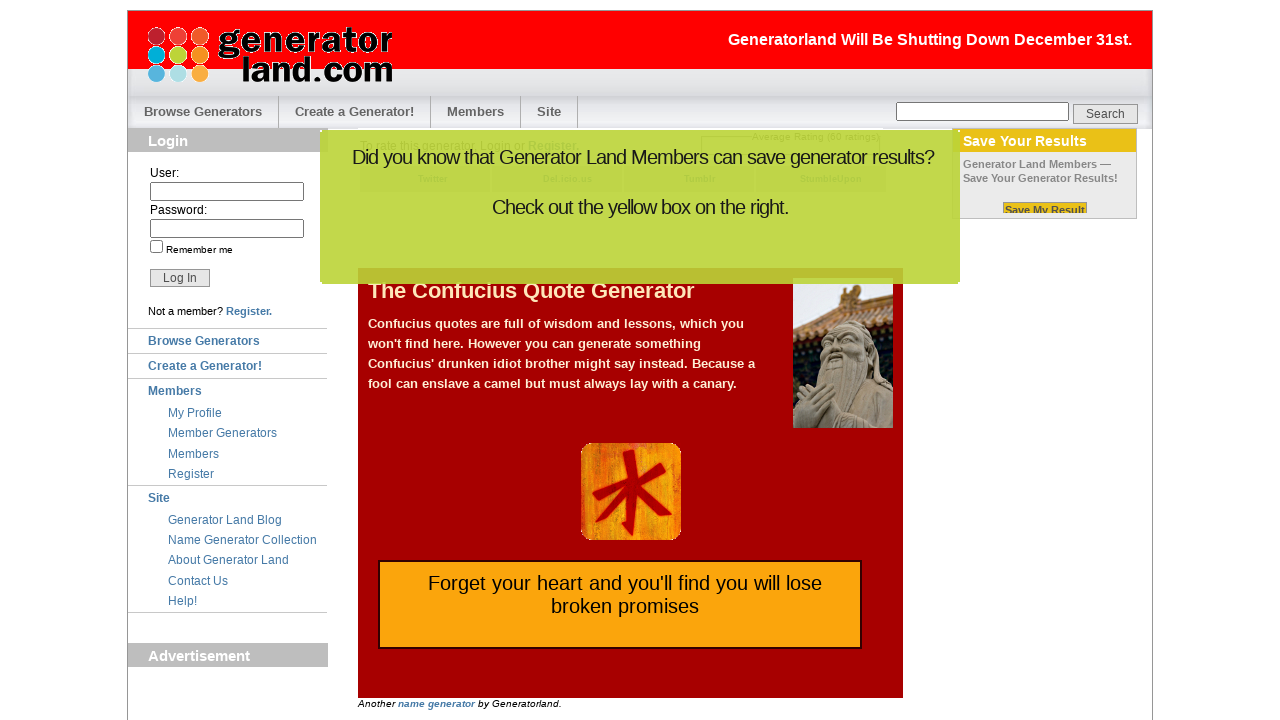

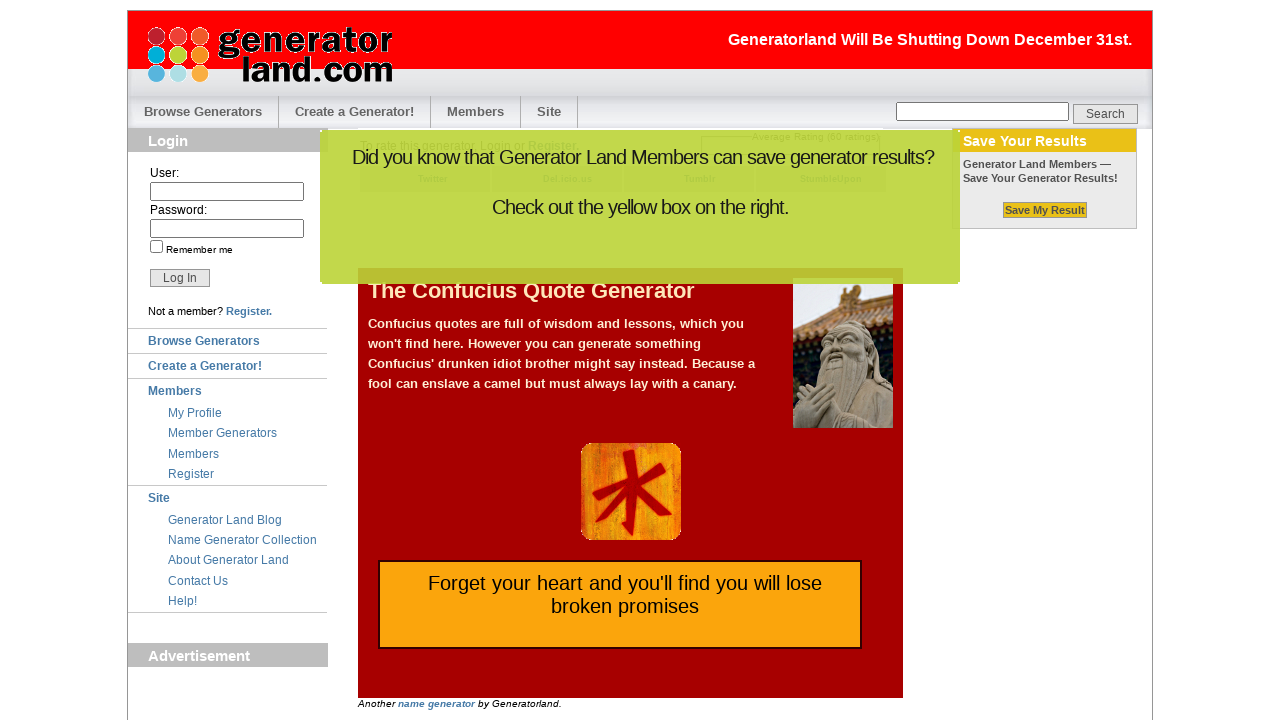